Tests a form submission on DemoQA by filling in name, email, and address fields, then verifies the submitted data is displayed correctly

Starting URL: http://demoqa.com/text-box

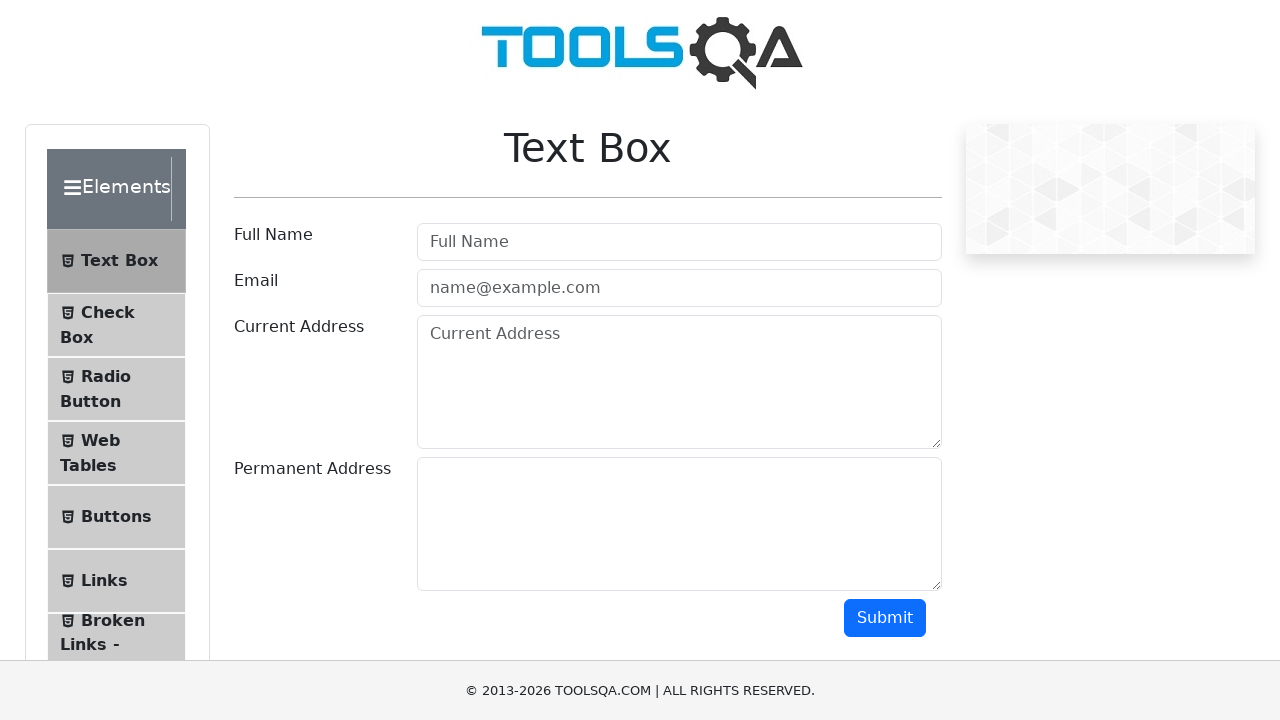

Filled Full Name field with 'Automation' on #userName
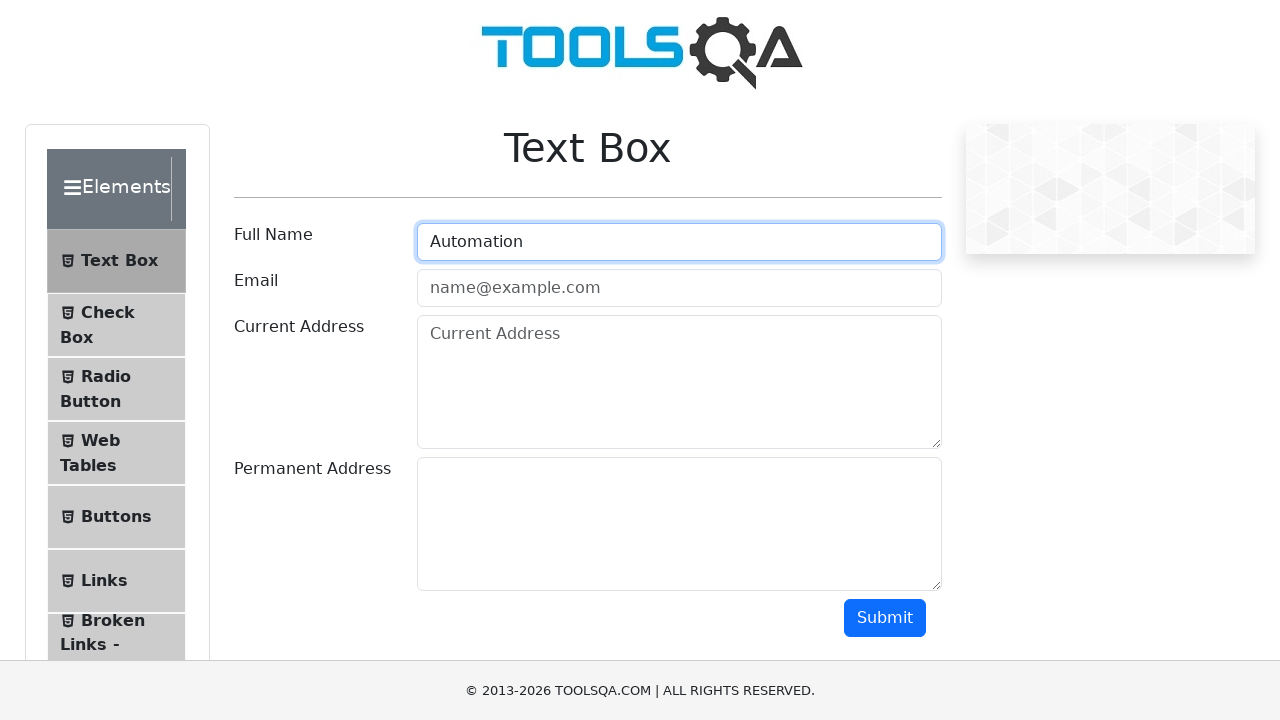

Filled Email field with 'Testing@outlook.com' on #userEmail
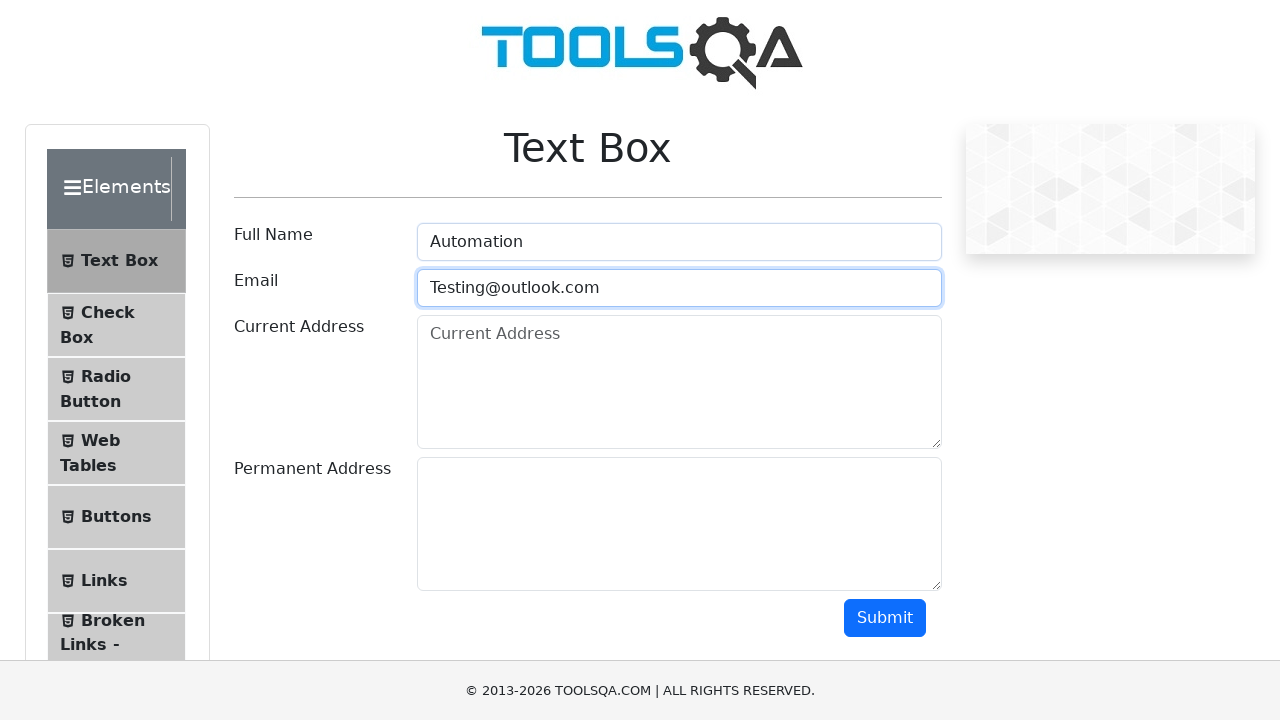

Filled Current Address field with 'Testing Current Address' on #currentAddress
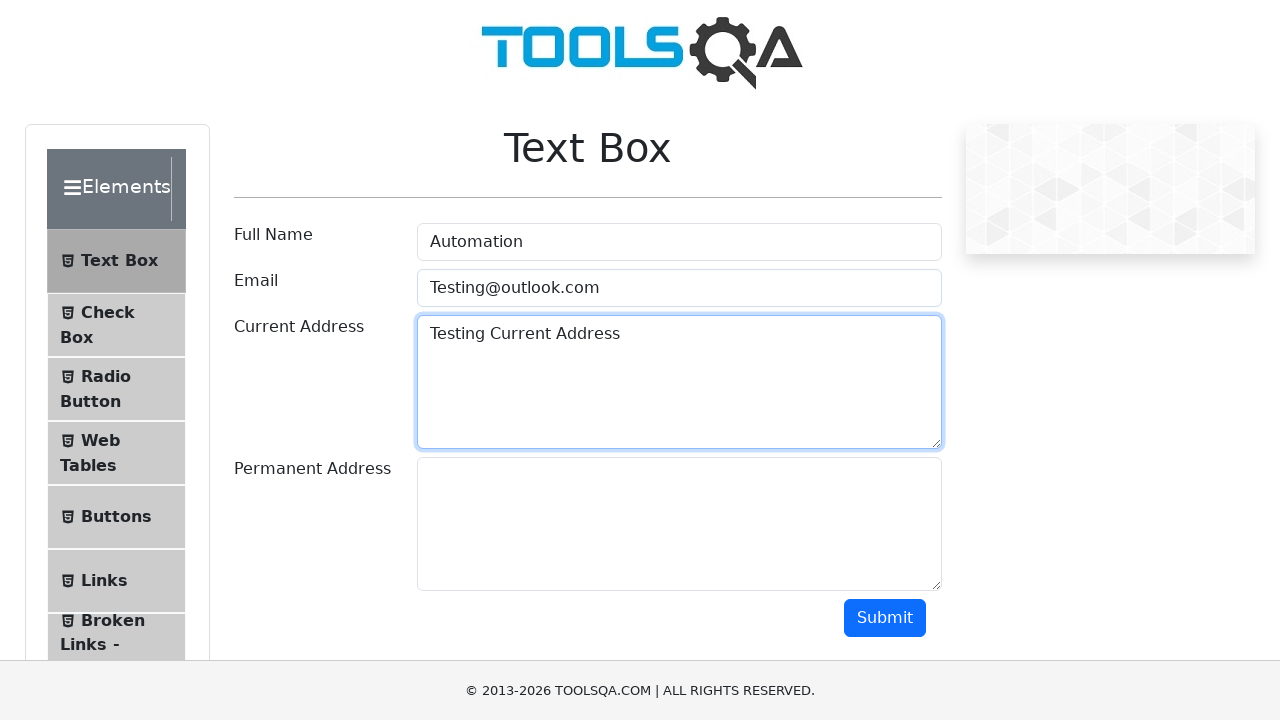

Filled Permanent Address field with 'Testing Permanent Address' on #permanentAddress
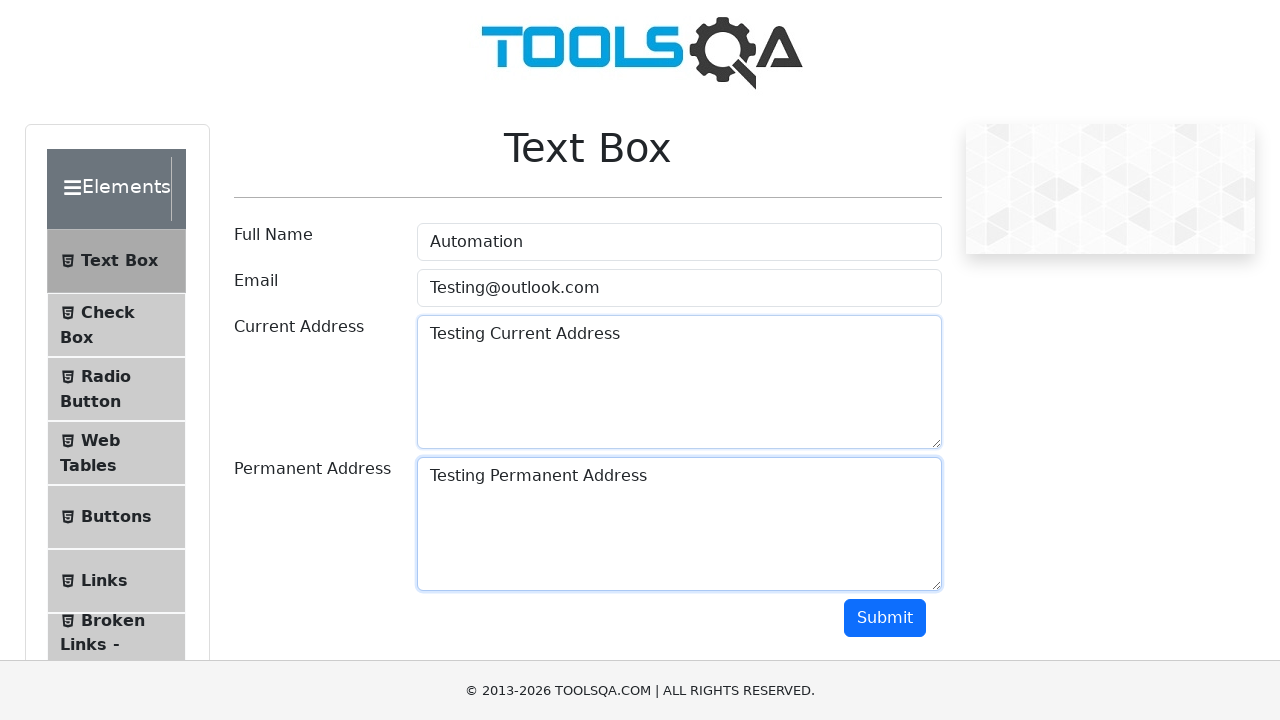

Clicked Submit button to submit the form at (885, 618) on .btn-primary
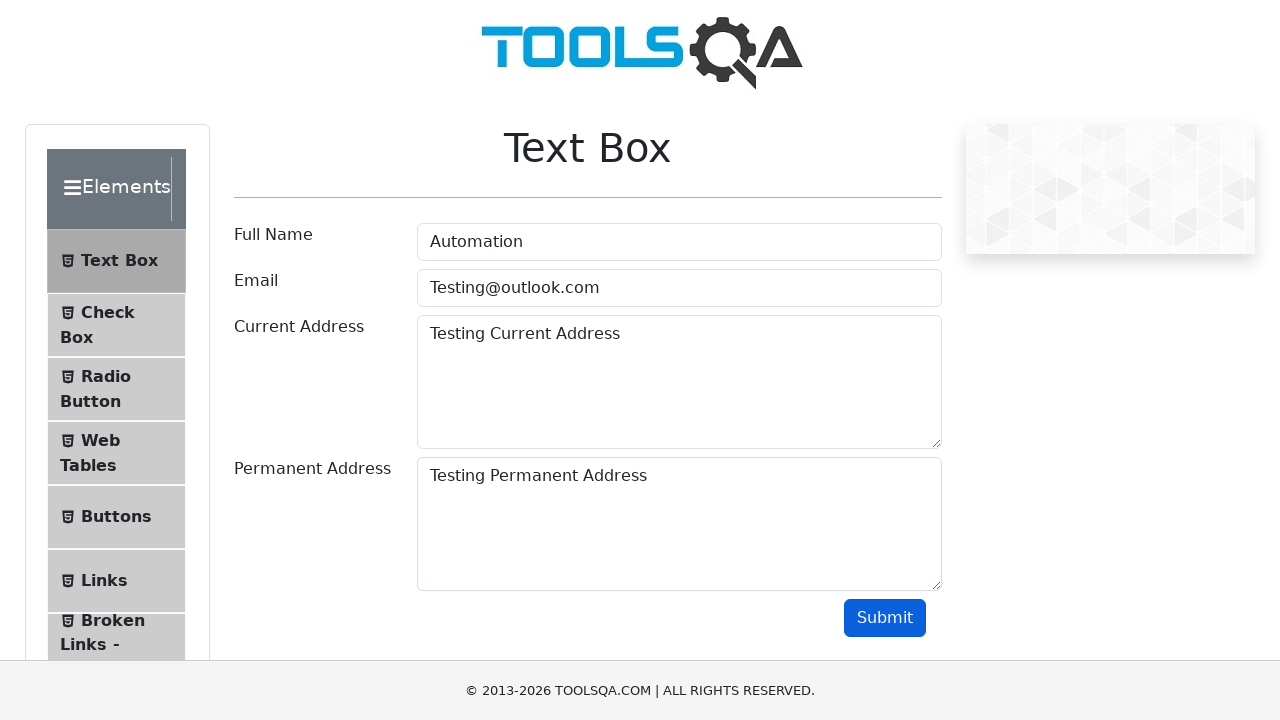

Waited for submission results to appear
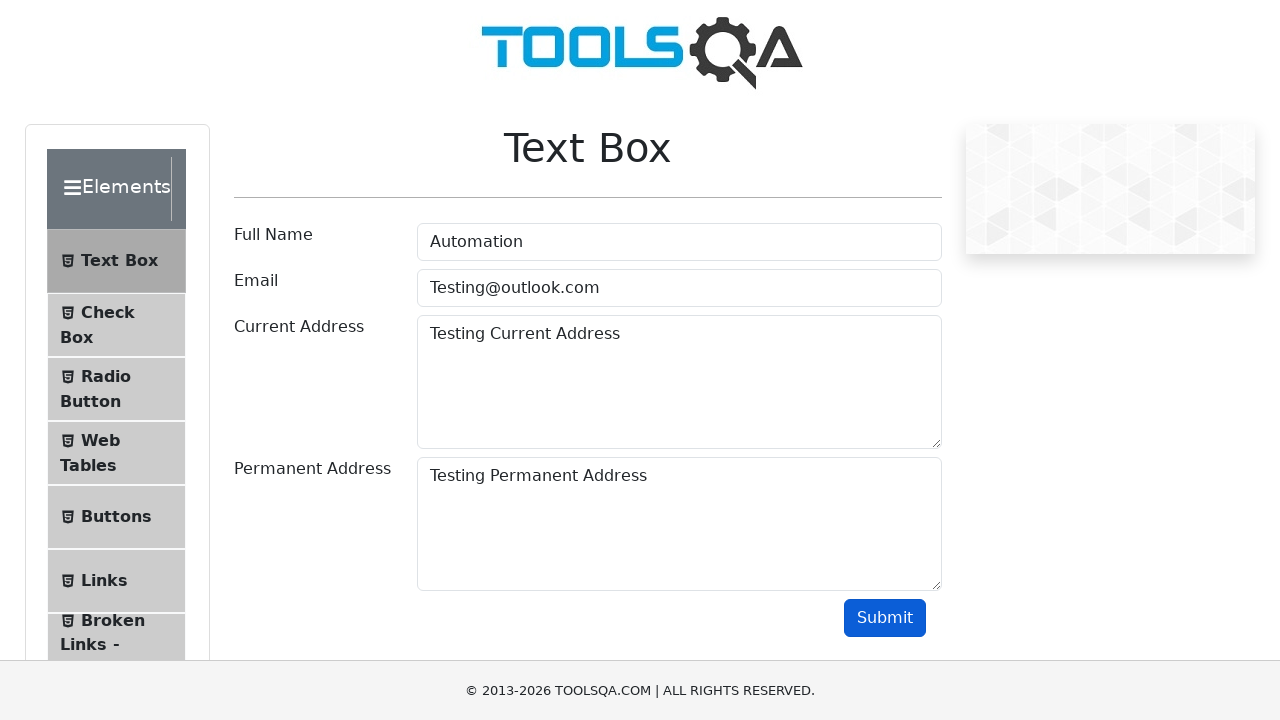

Verified submitted name contains 'Automation'
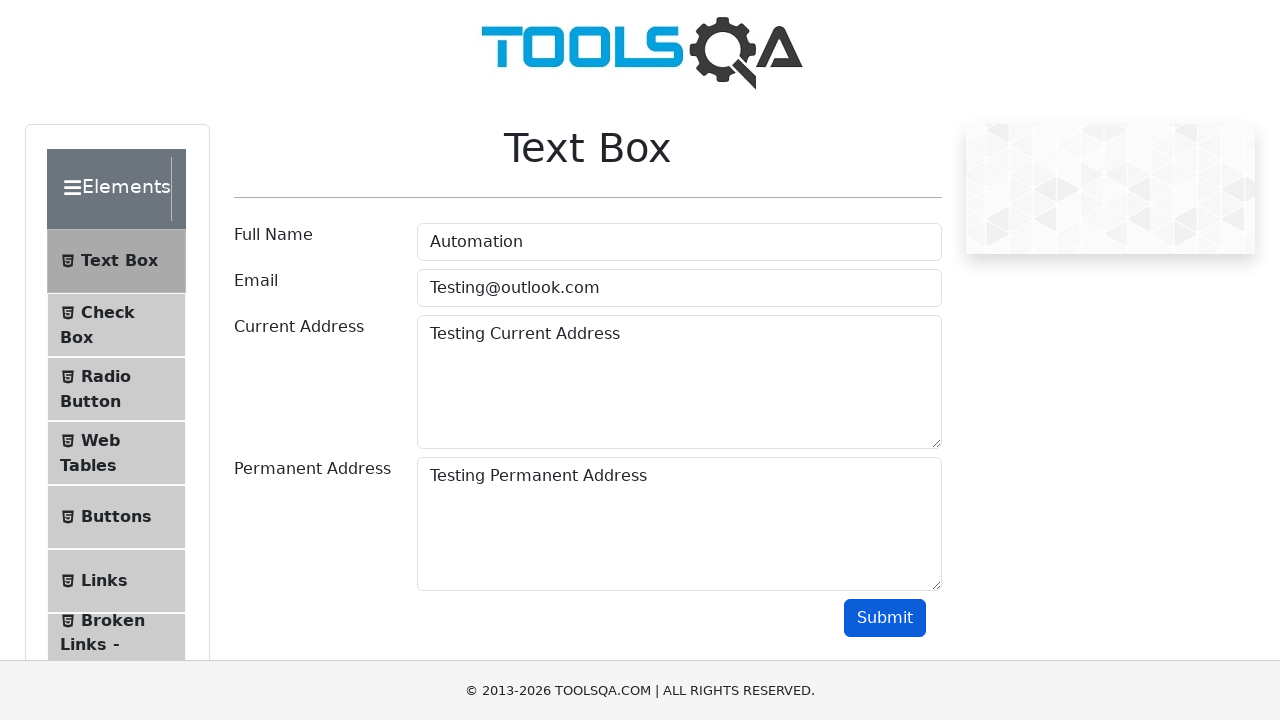

Verified submitted email contains 'Testing@outlook.com'
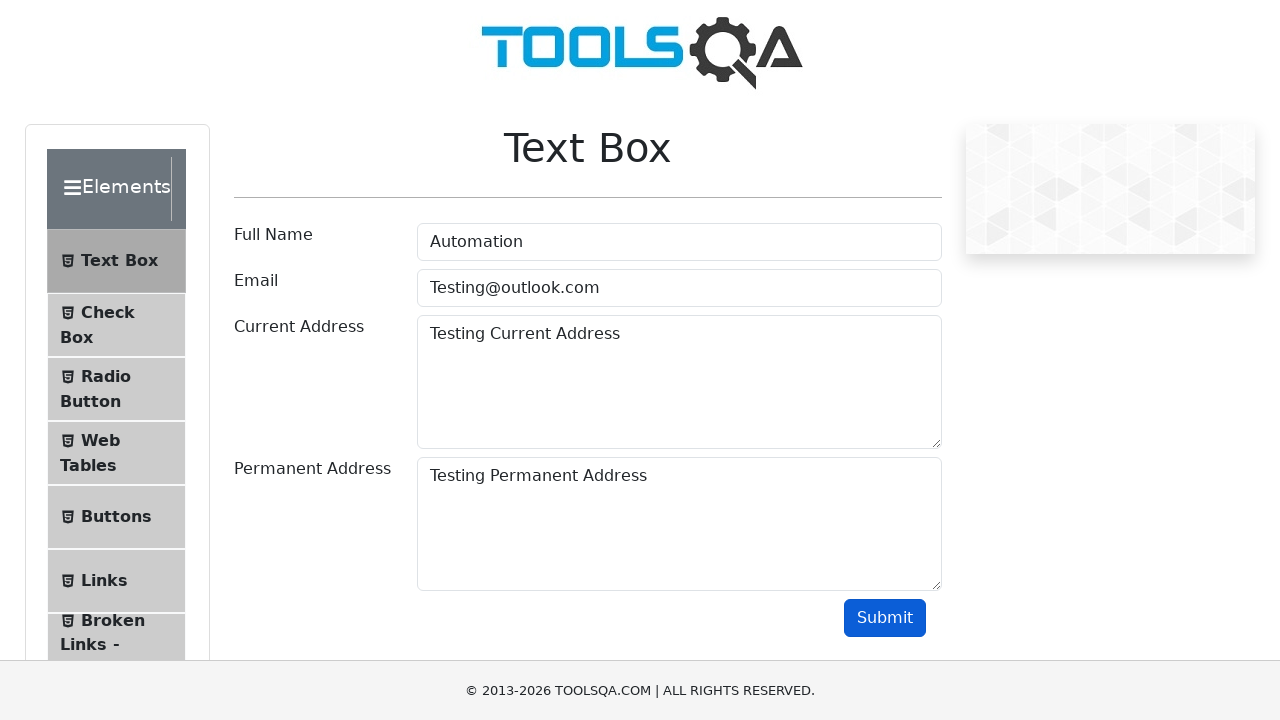

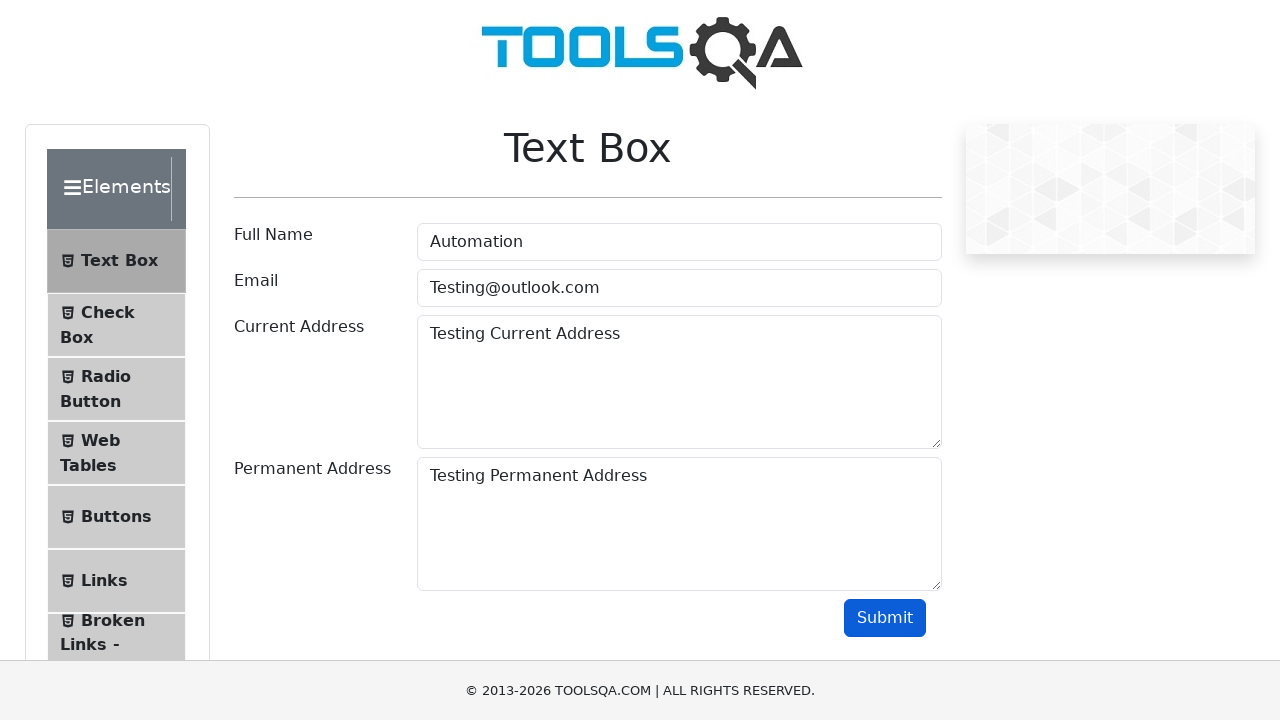